Tests that right-clicking at the center of an element opens a context menu at the click position.

Starting URL: https://osstep.github.io/action_click

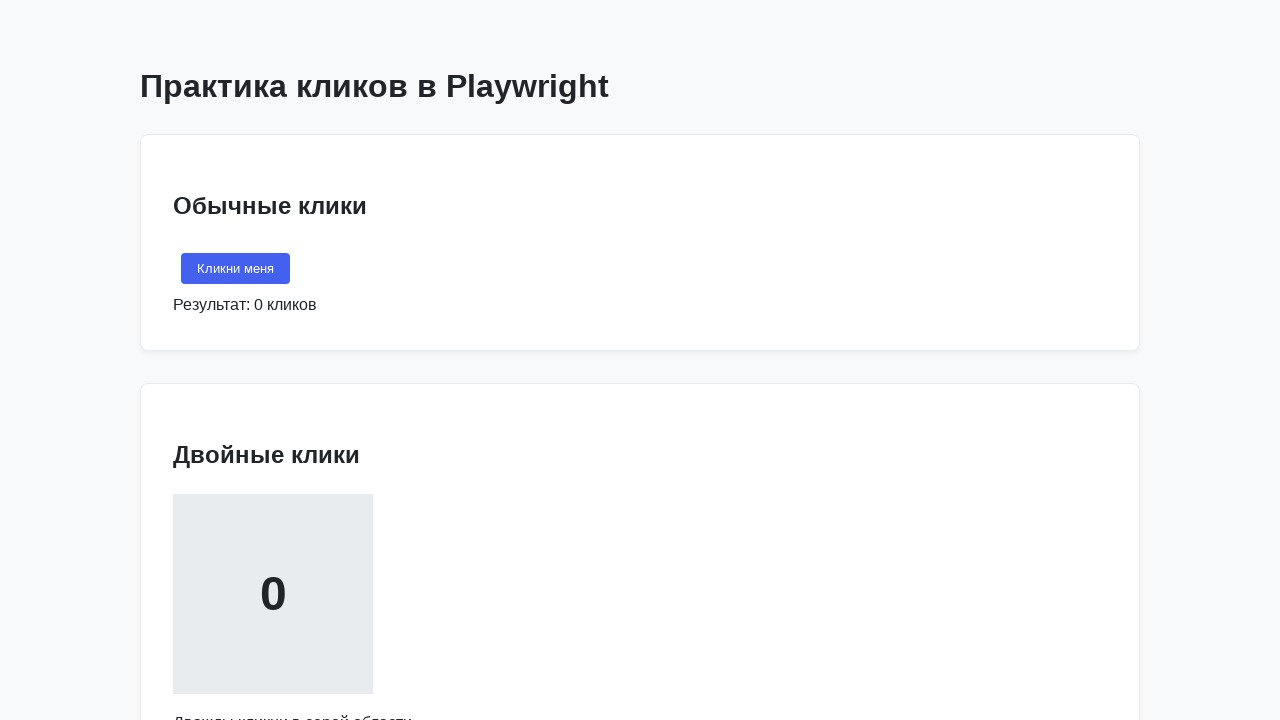

Located the right-click target element
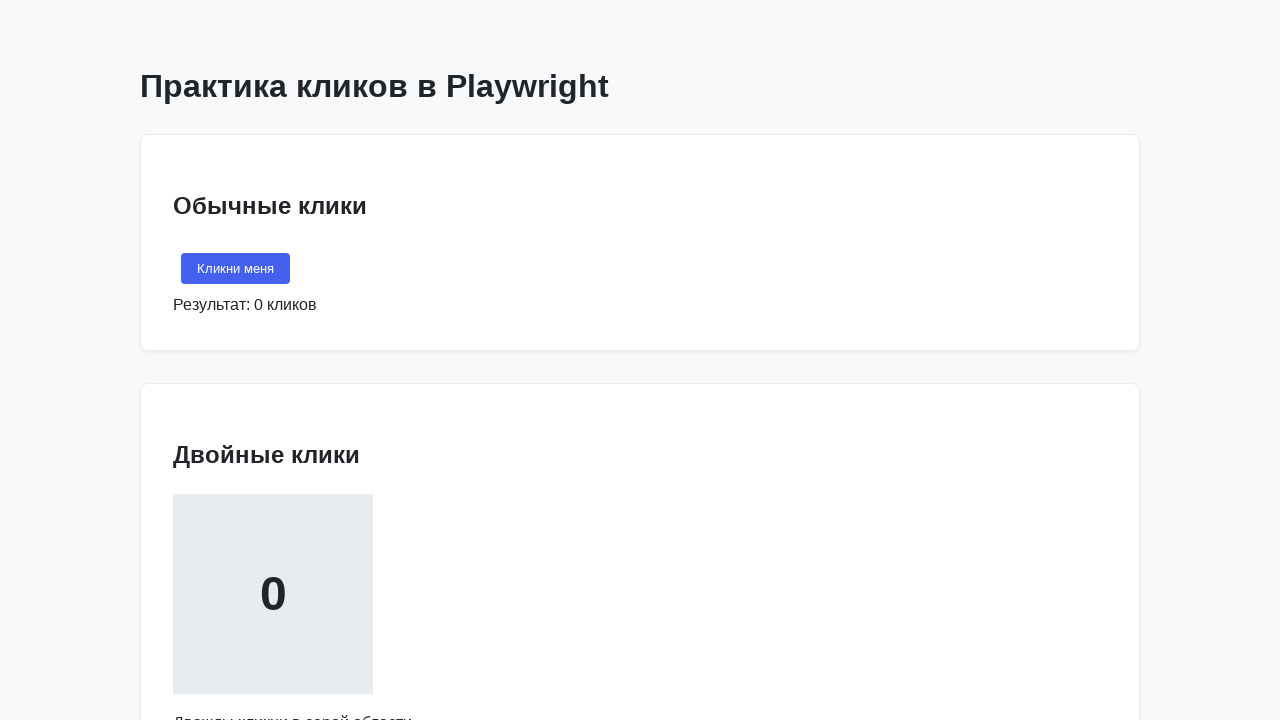

Retrieved bounding box of the target element
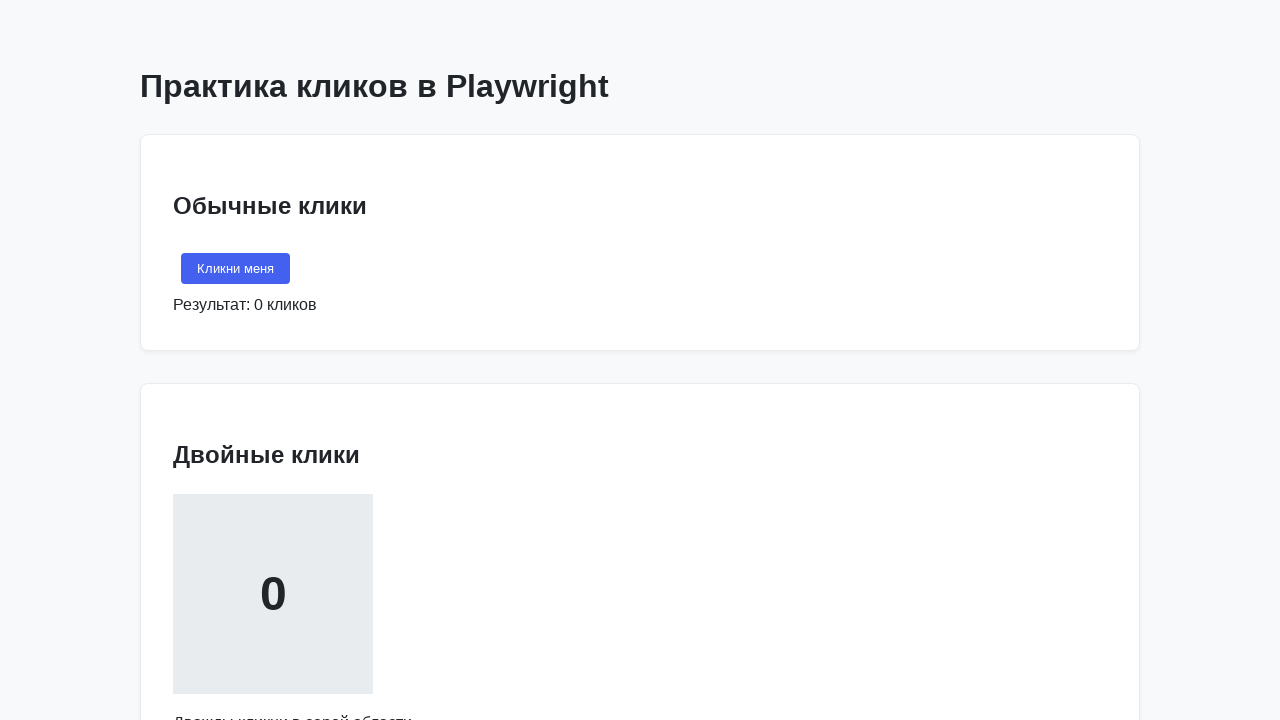

Right-clicked at the center of the element at (273, 360) on internal:text="\u041a\u043b\u0438\u043a\u043d\u0438 \u043f\u0440\u0430\u0432\u04
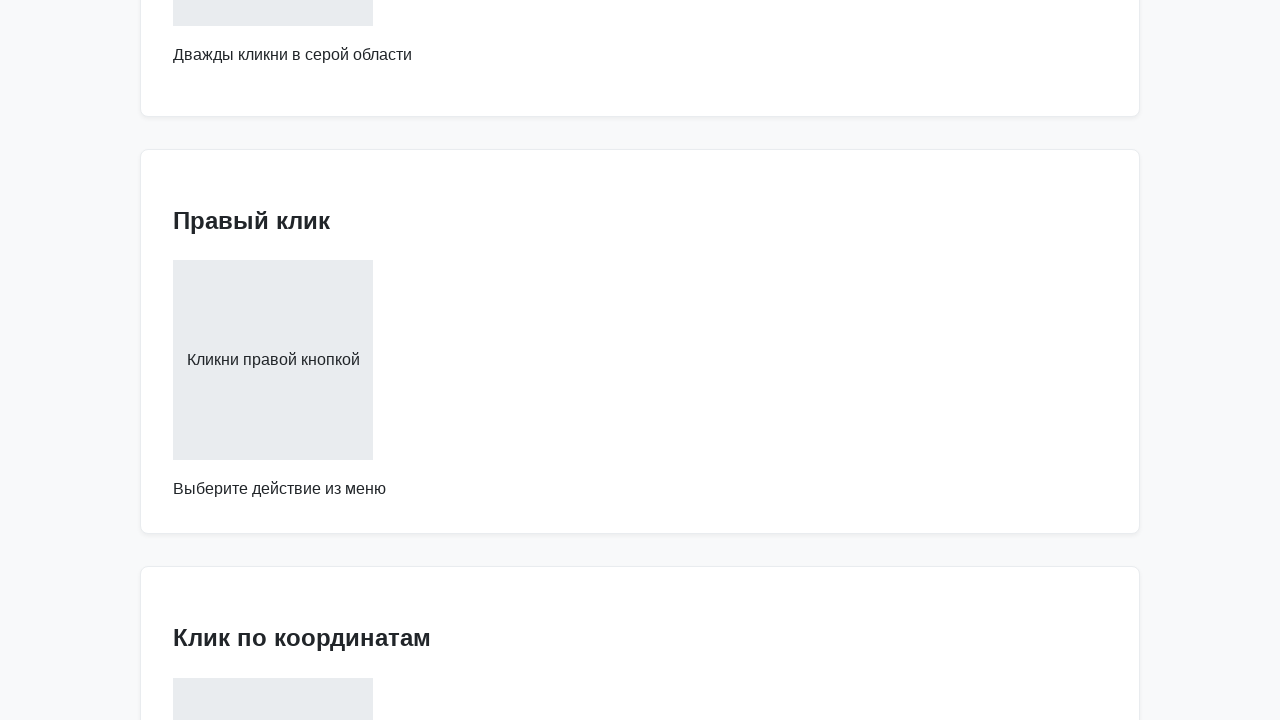

Context menu appeared with 'Копировать' option visible
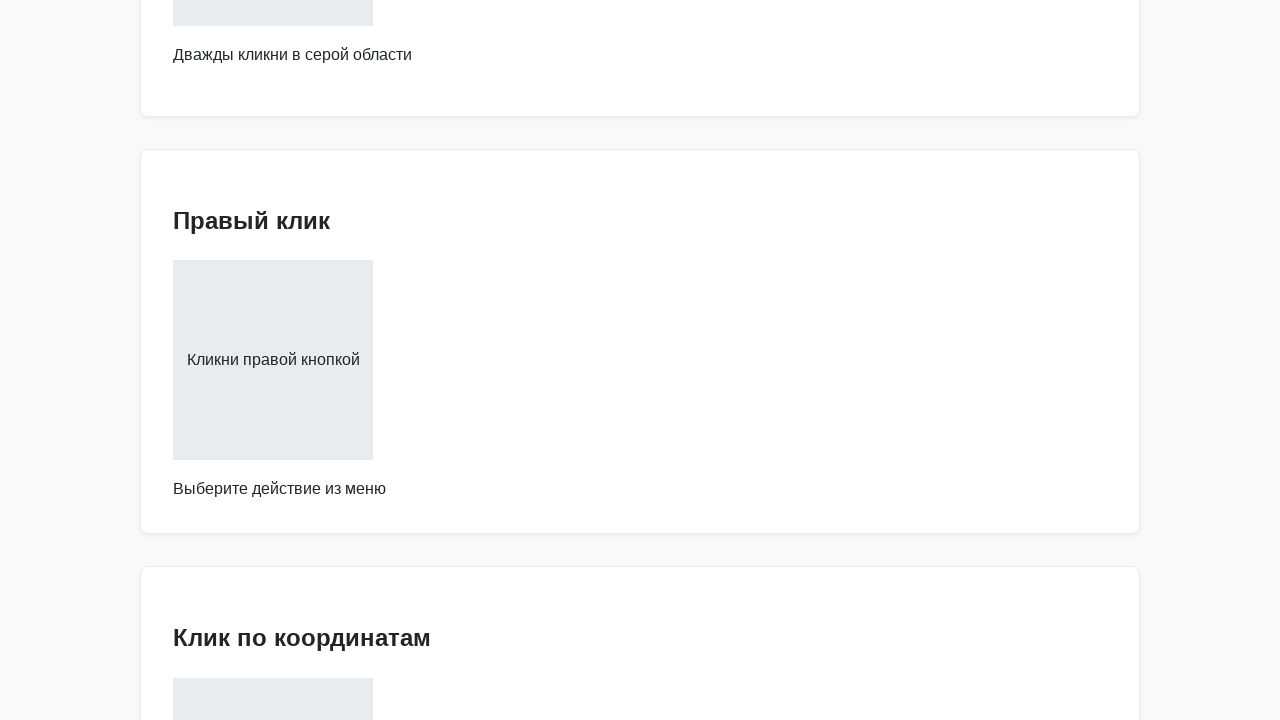

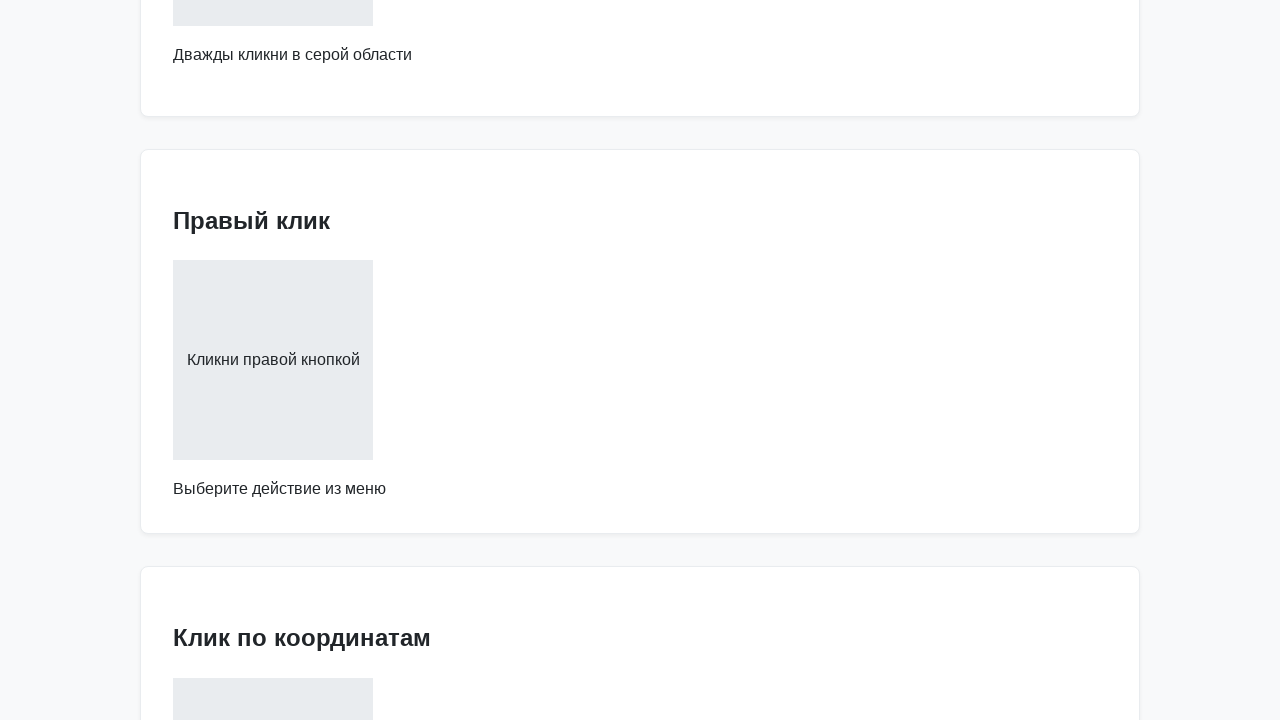